Tests the coordinate lookup functionality by entering an address into the search field and clicking the submit button to retrieve geographic coordinates.

Starting URL: https://www.coordenadas-gps.com/

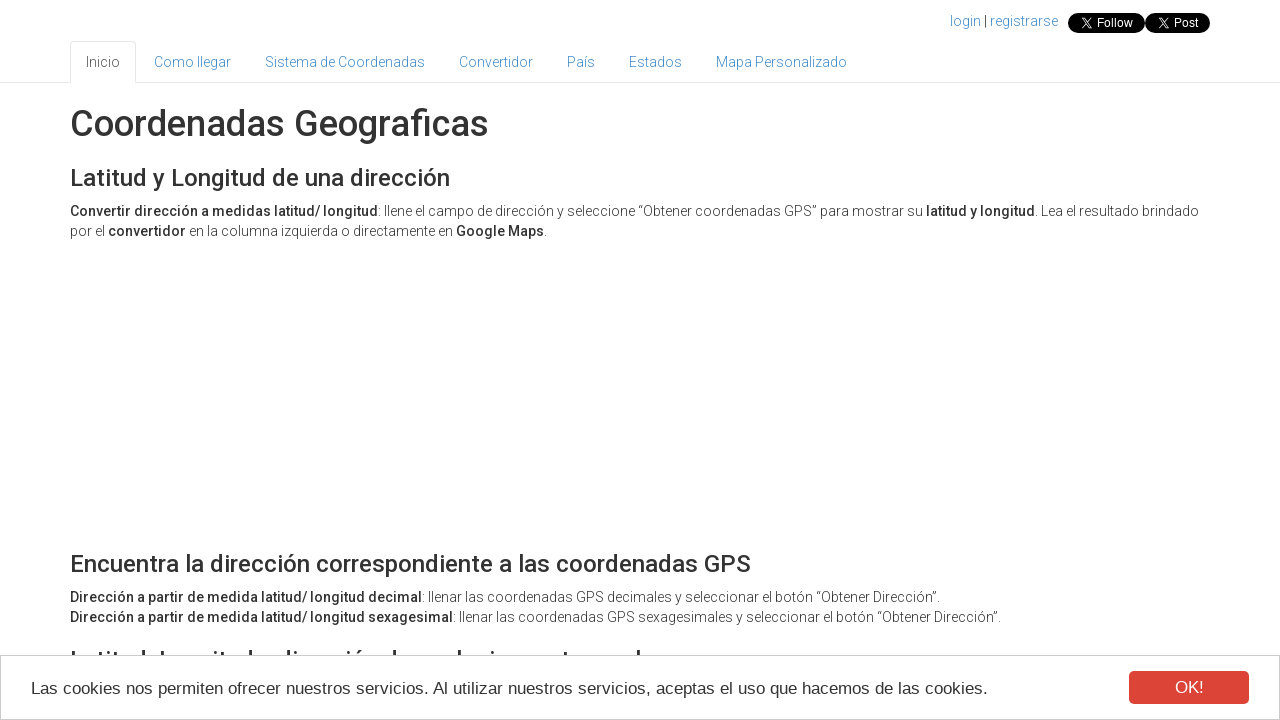

Filled address field with 'Plaza Mayor, Madrid, Spain' on #address
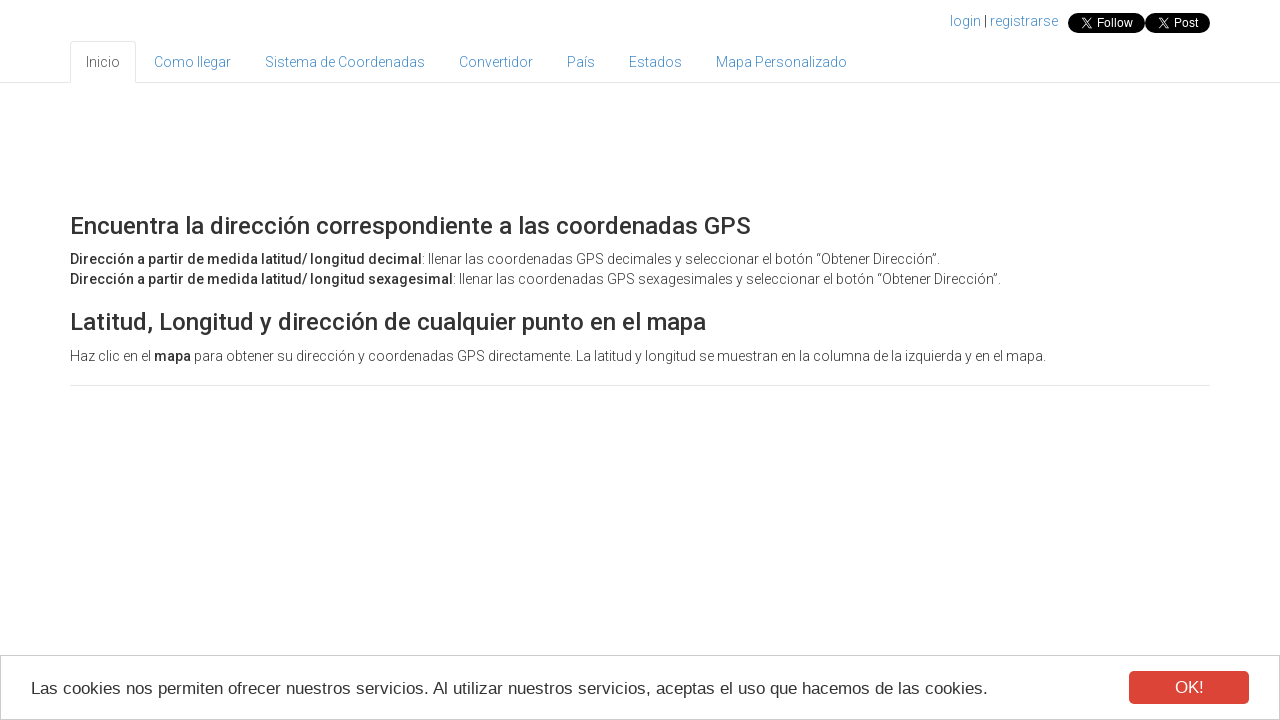

Clicked submit button to retrieve coordinates at (266, 361) on button[onclick='codeAddress()']
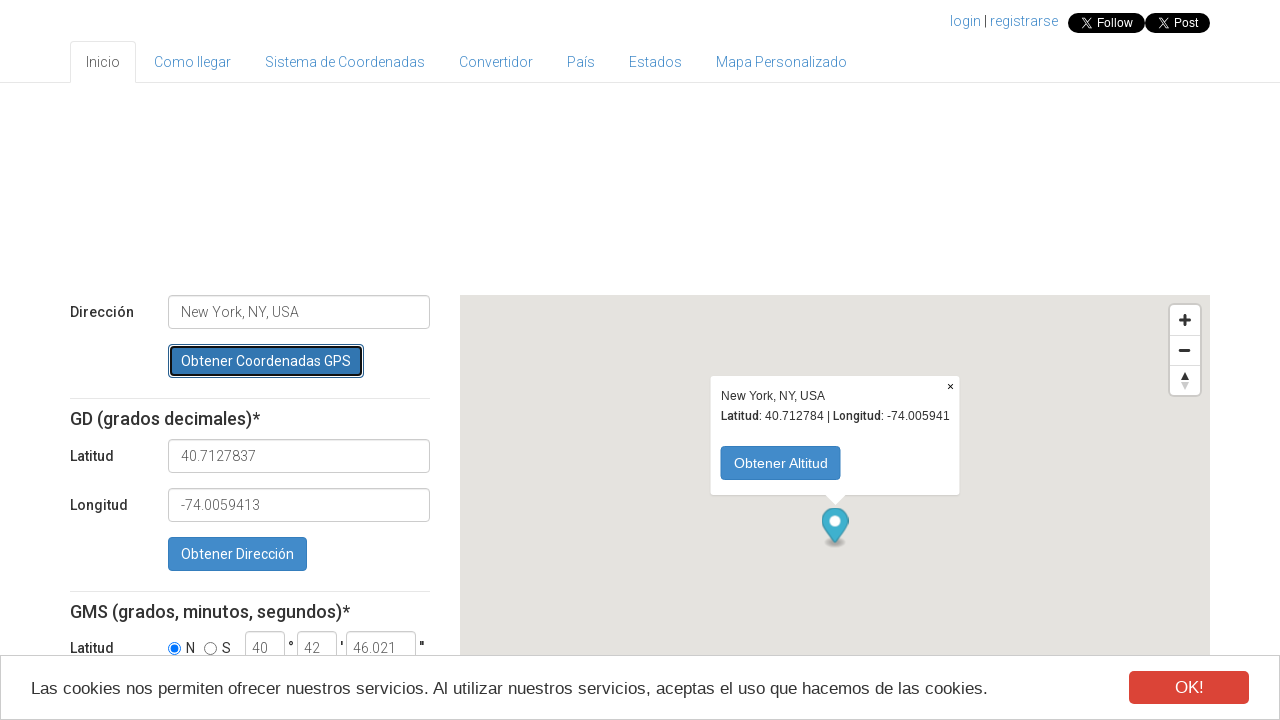

Waited 2000ms for geocoding API response
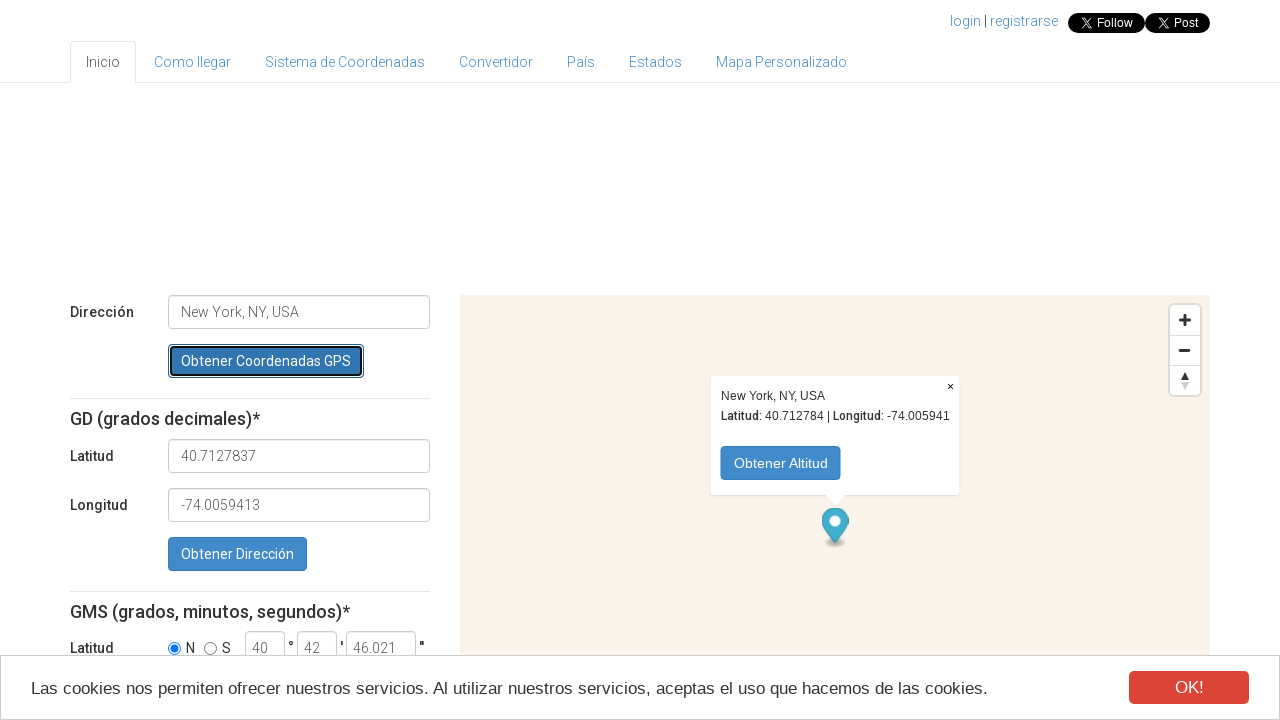

Latitude field is present and visible
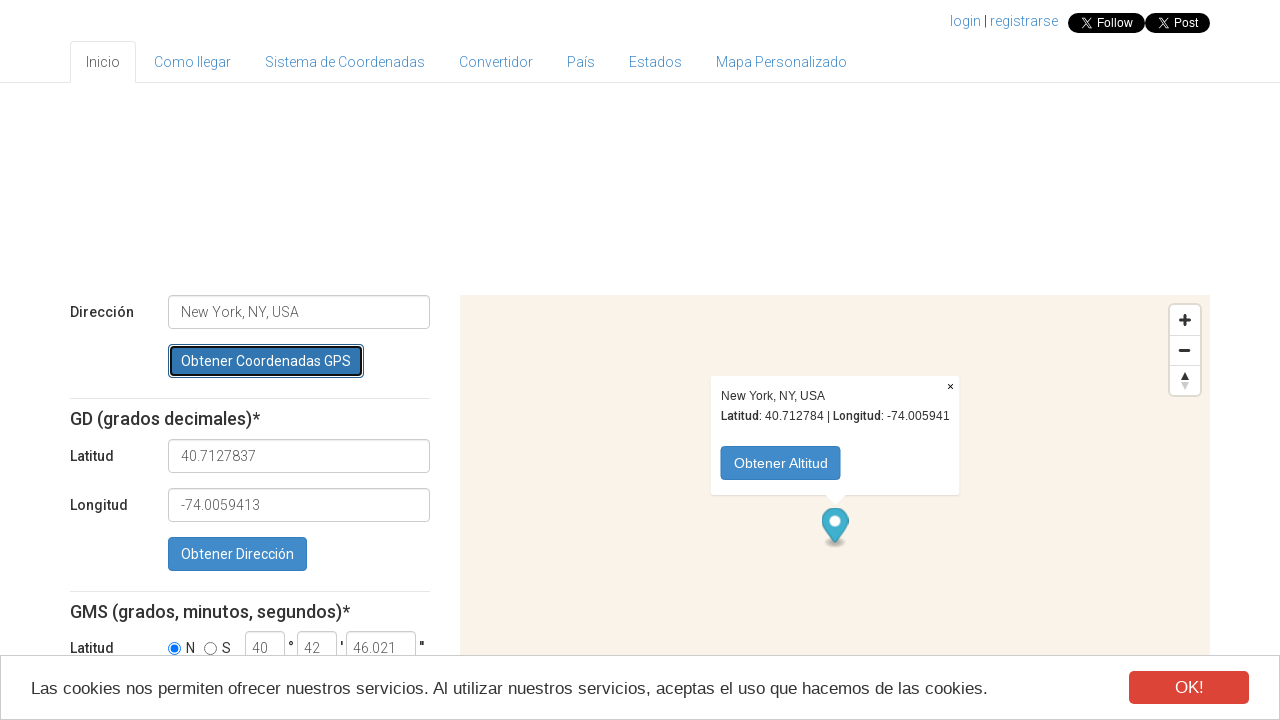

Longitude field is present and visible
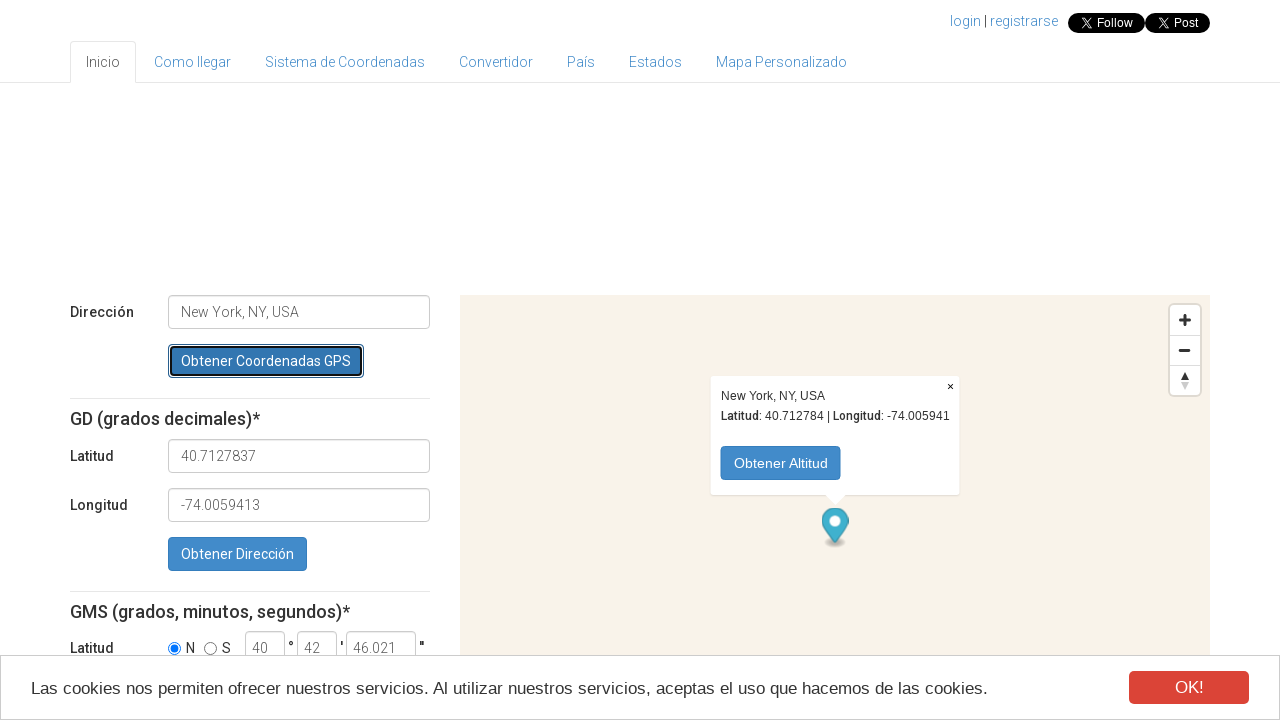

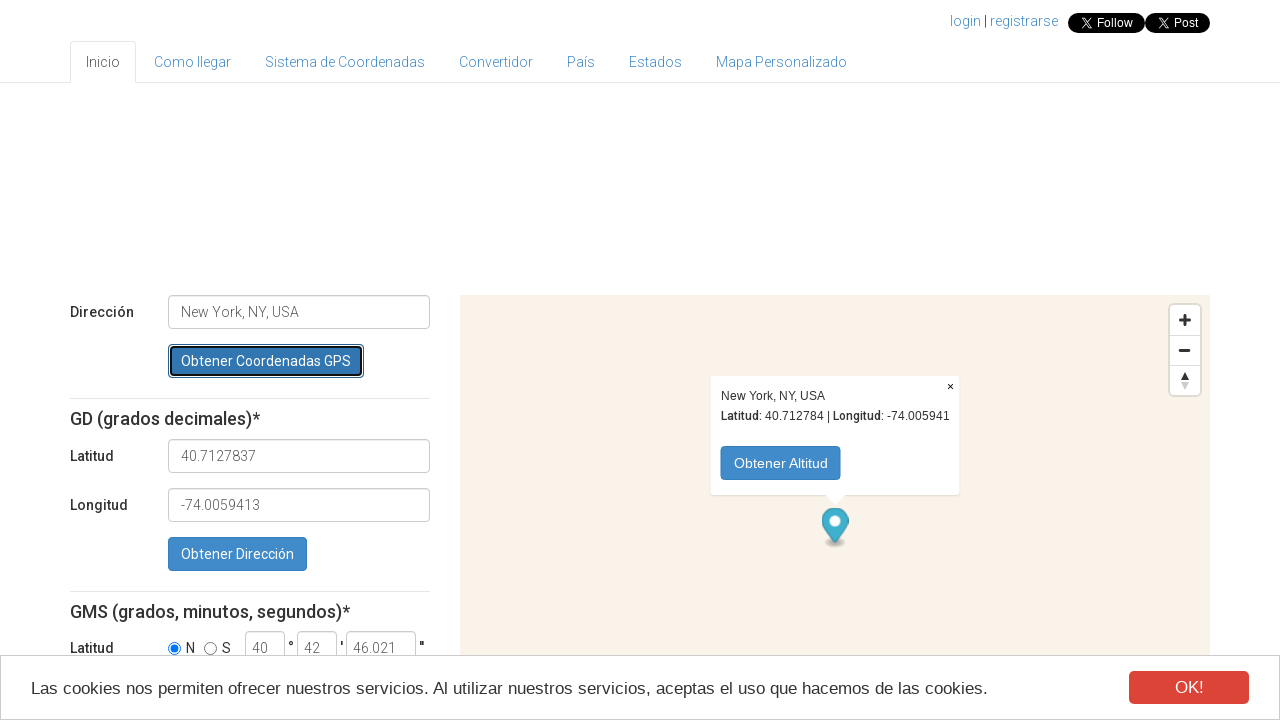